Tests keyboard key press functionality by sending space and tab keys to an element and verifying the displayed result text shows the correct key was pressed.

Starting URL: http://the-internet.herokuapp.com/key_presses

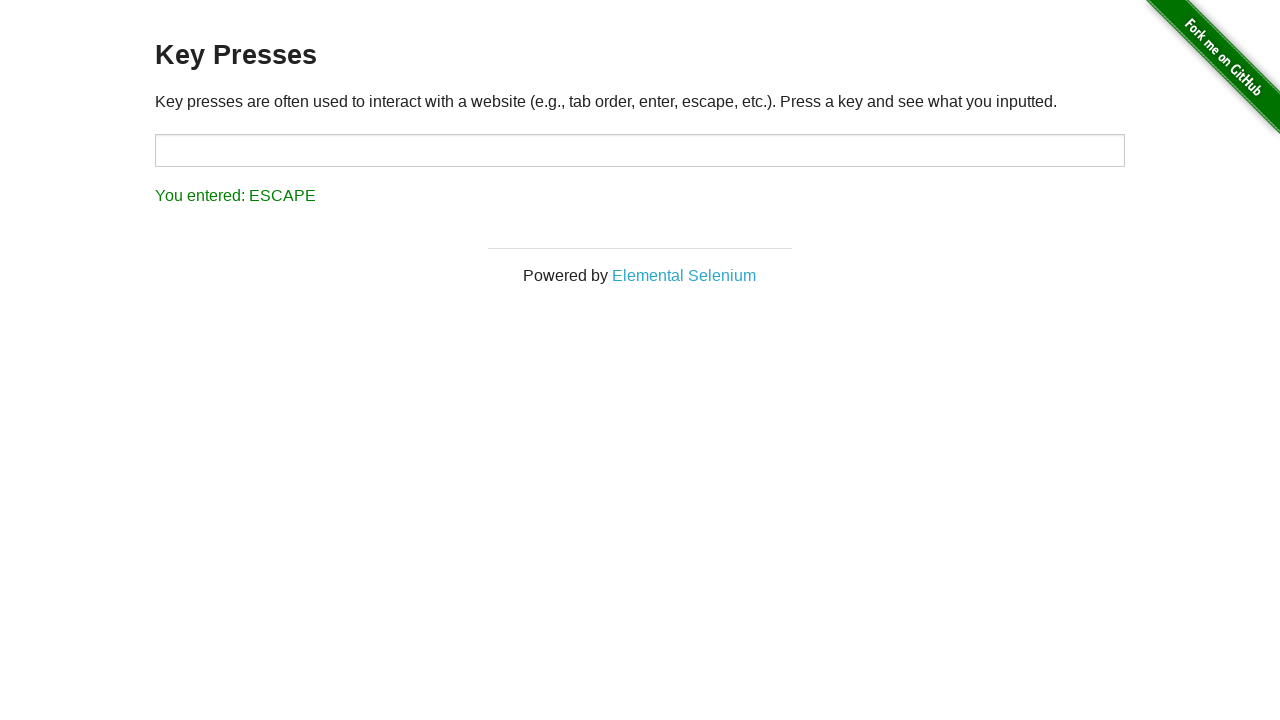

Pressed Space key on target element on #target
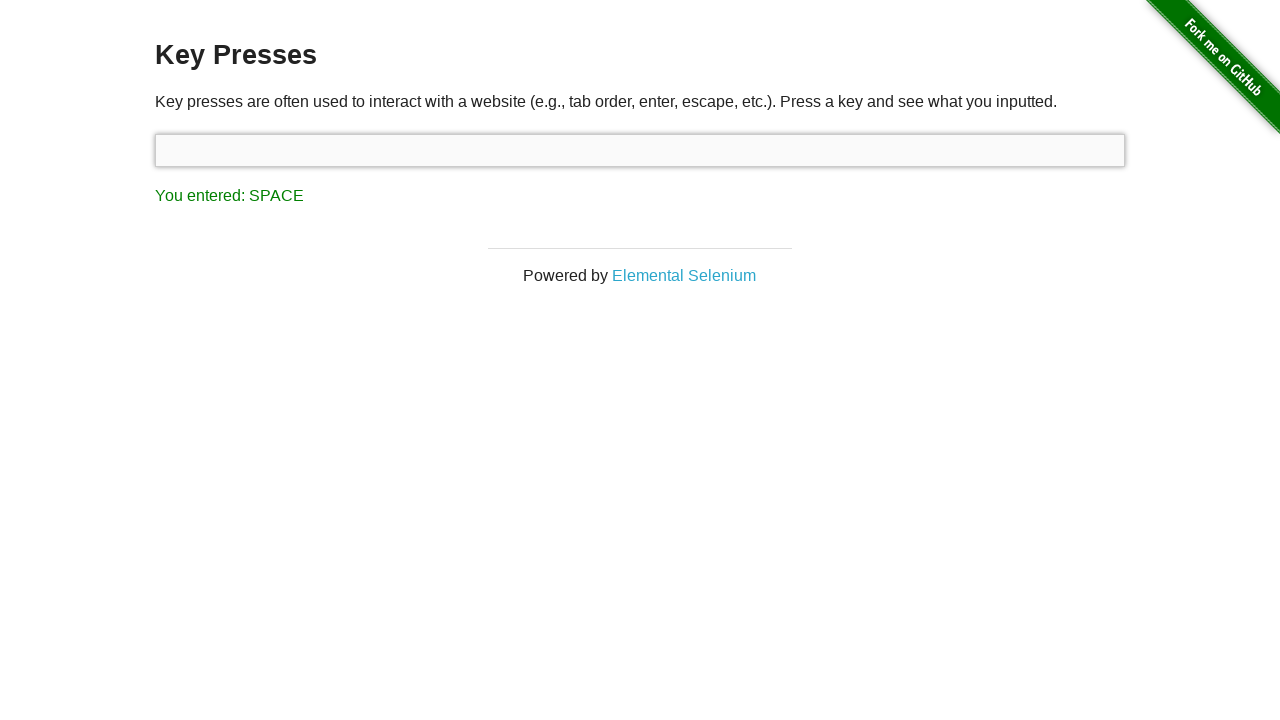

Result element loaded after Space key press
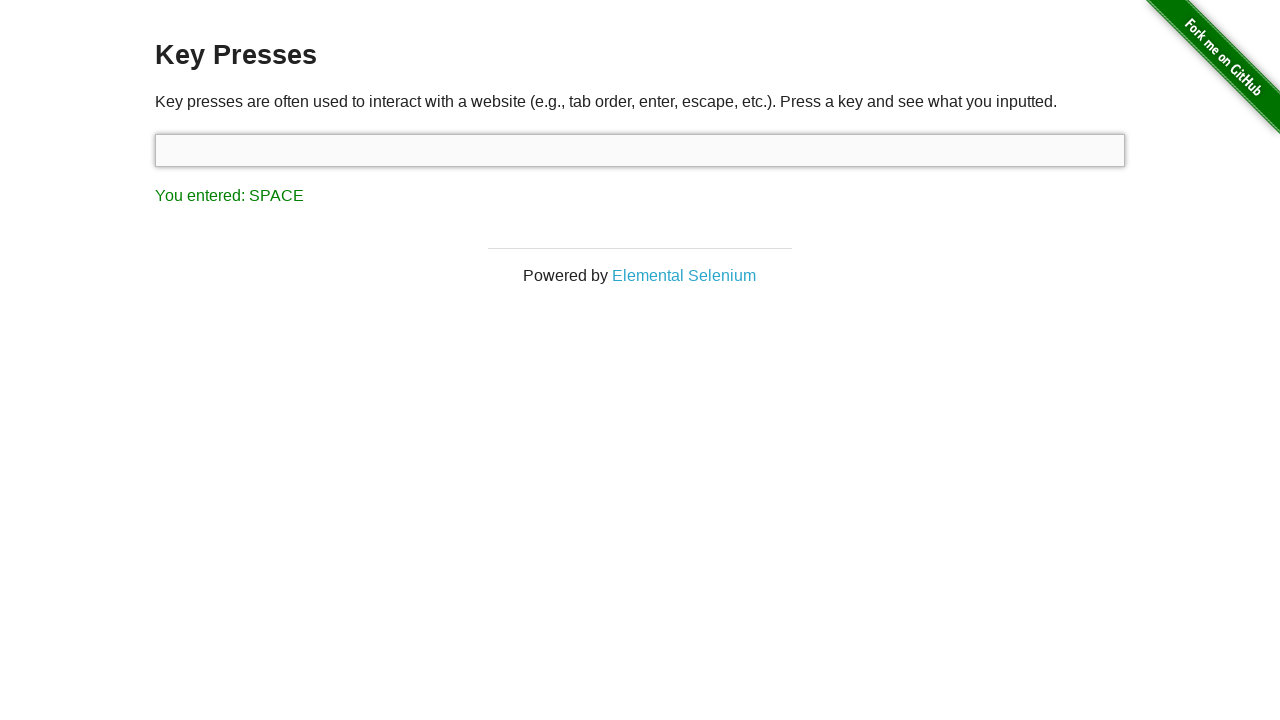

Retrieved result text content
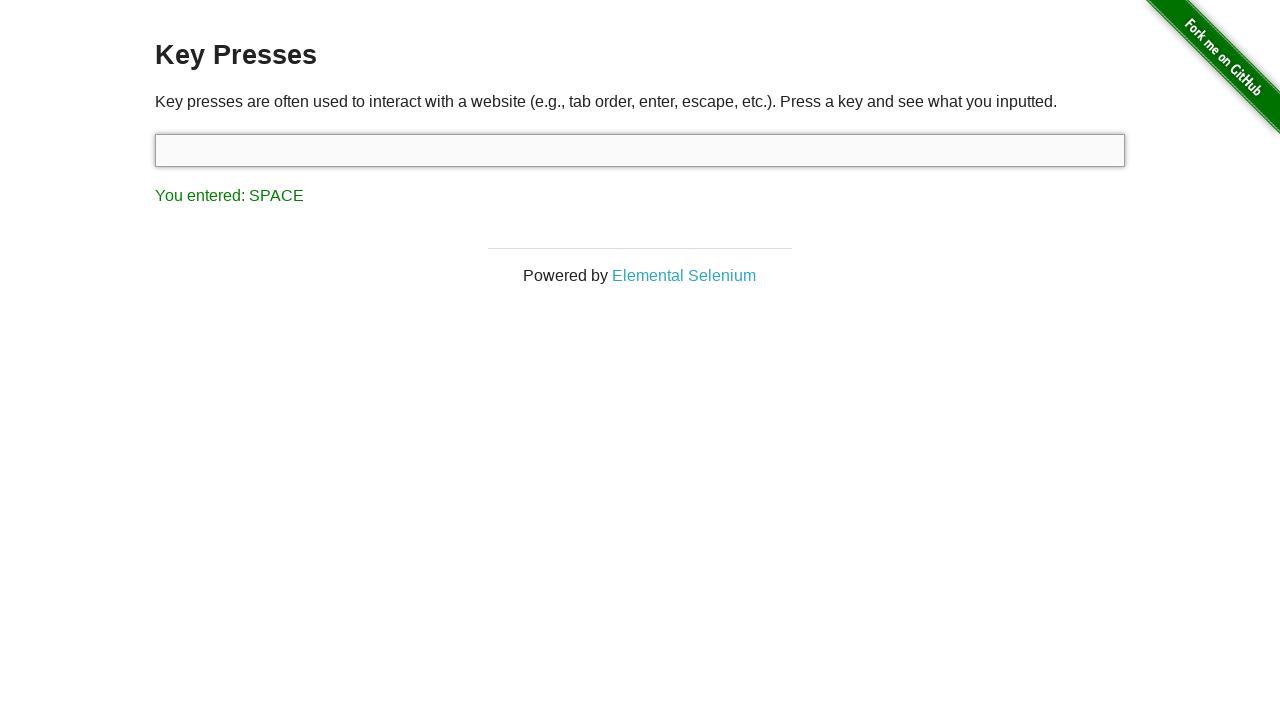

Verified result text shows 'You entered: SPACE'
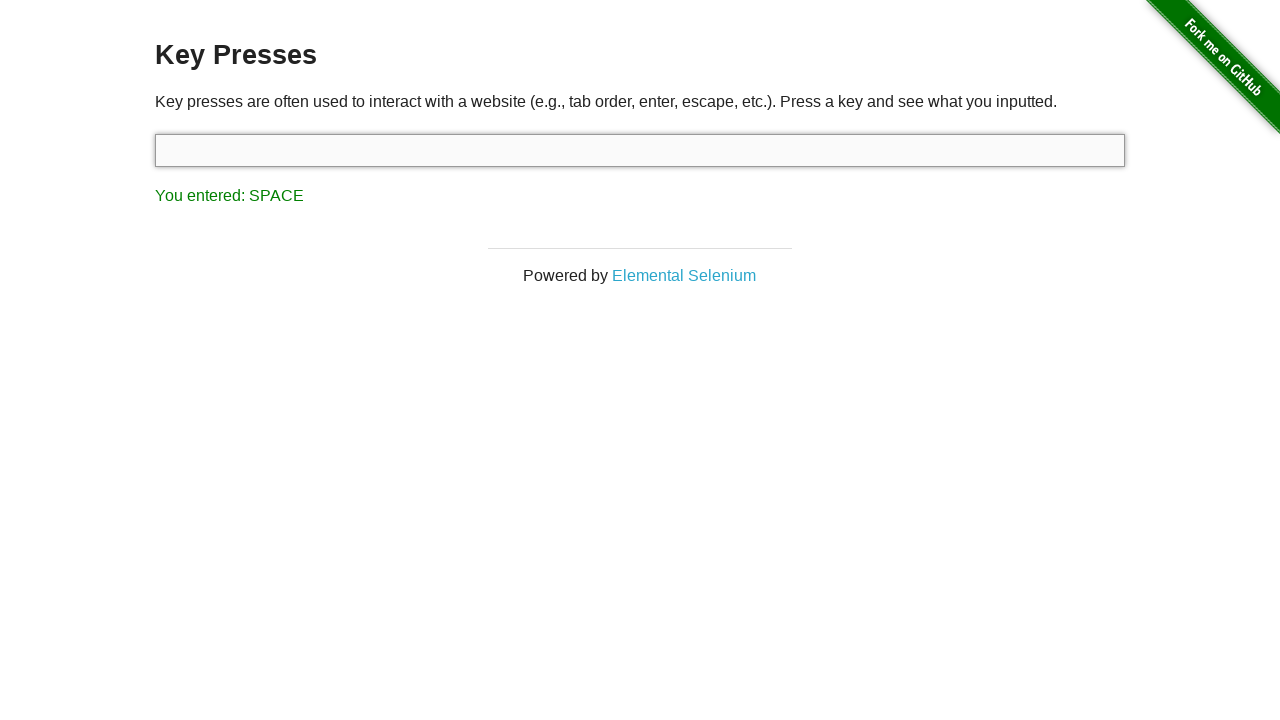

Pressed Tab key
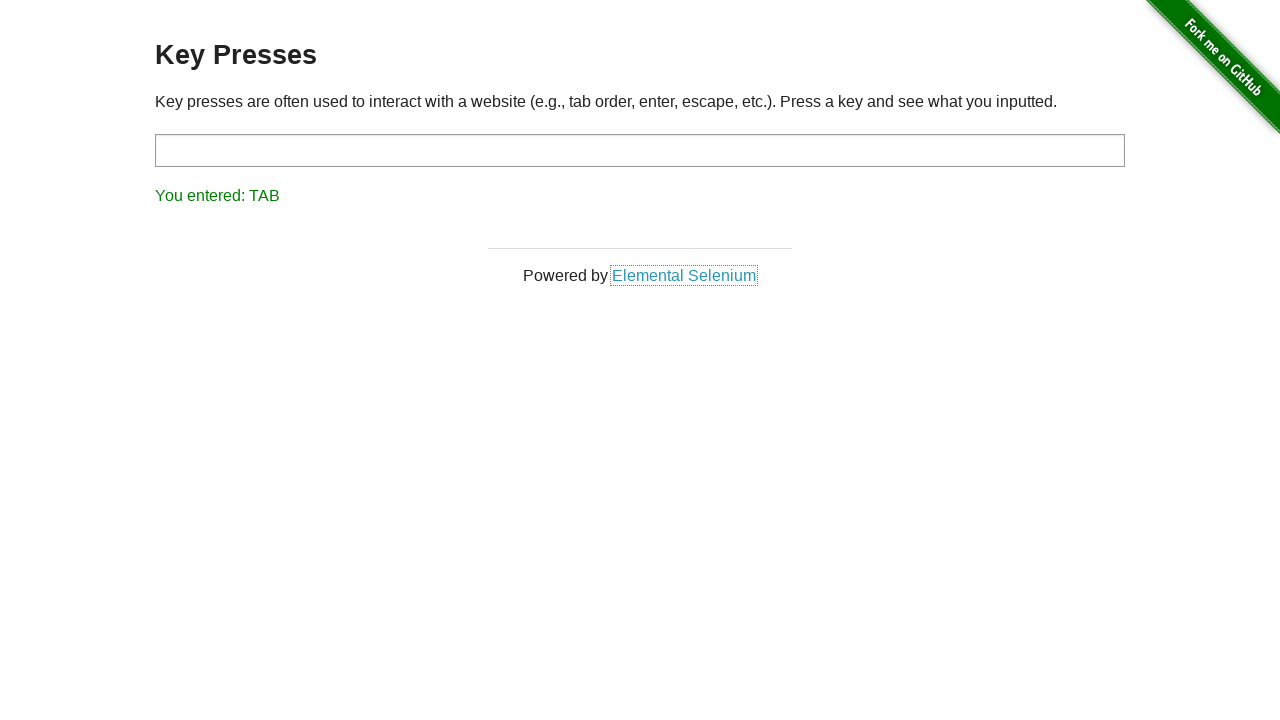

Retrieved result text content after Tab key press
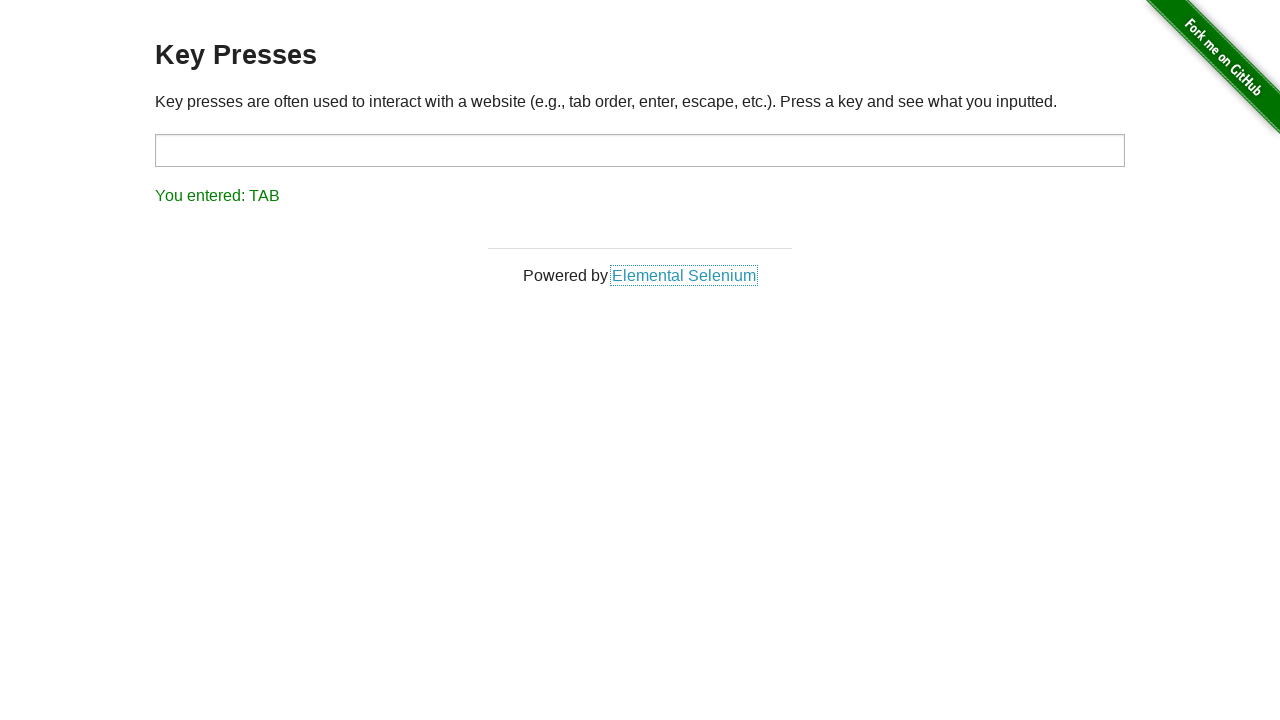

Verified result text shows 'You entered: TAB'
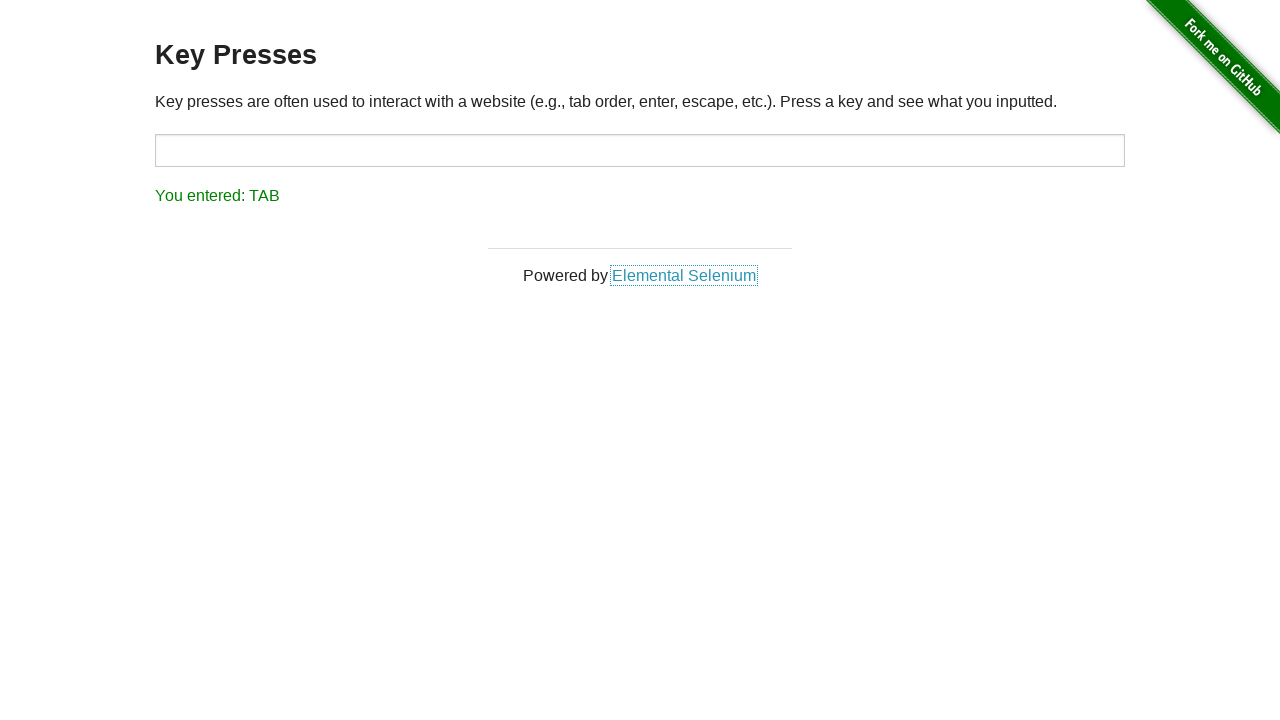

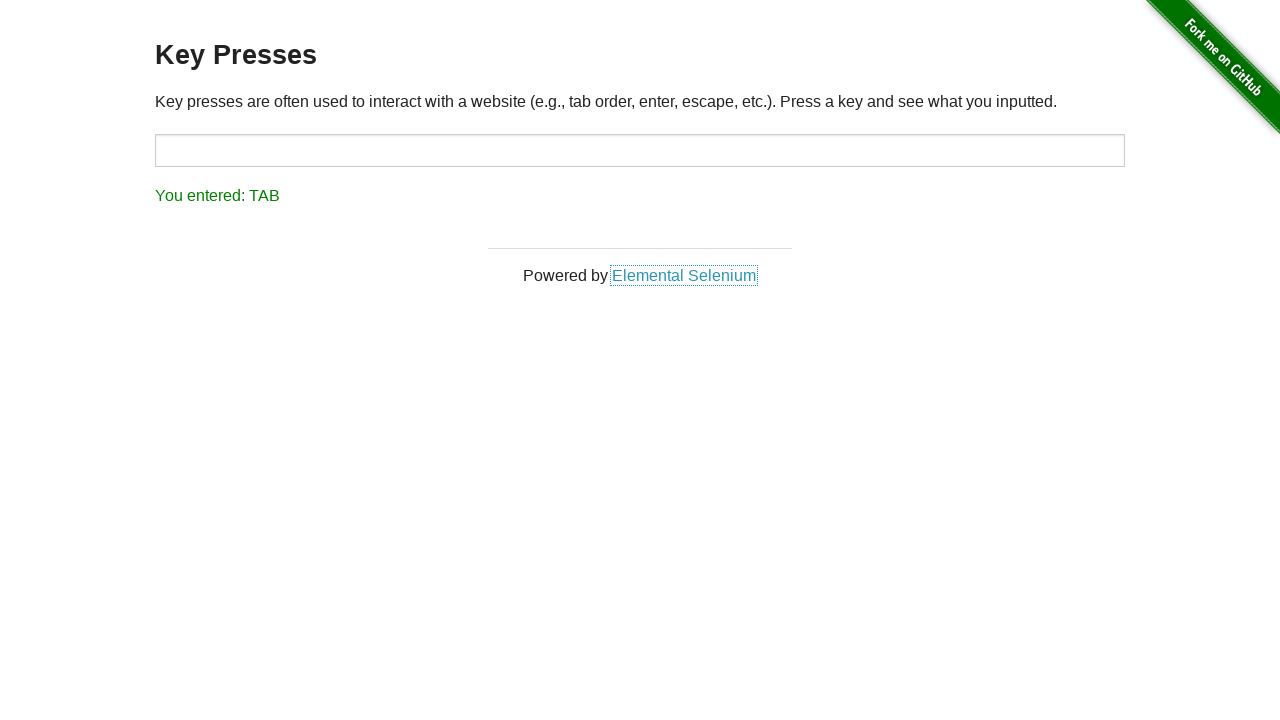